Tests date picker calendar widget by clicking to open it, navigating back 10 months, and selecting the 15th day

Starting URL: https://kristinek.github.io/site/examples/actions

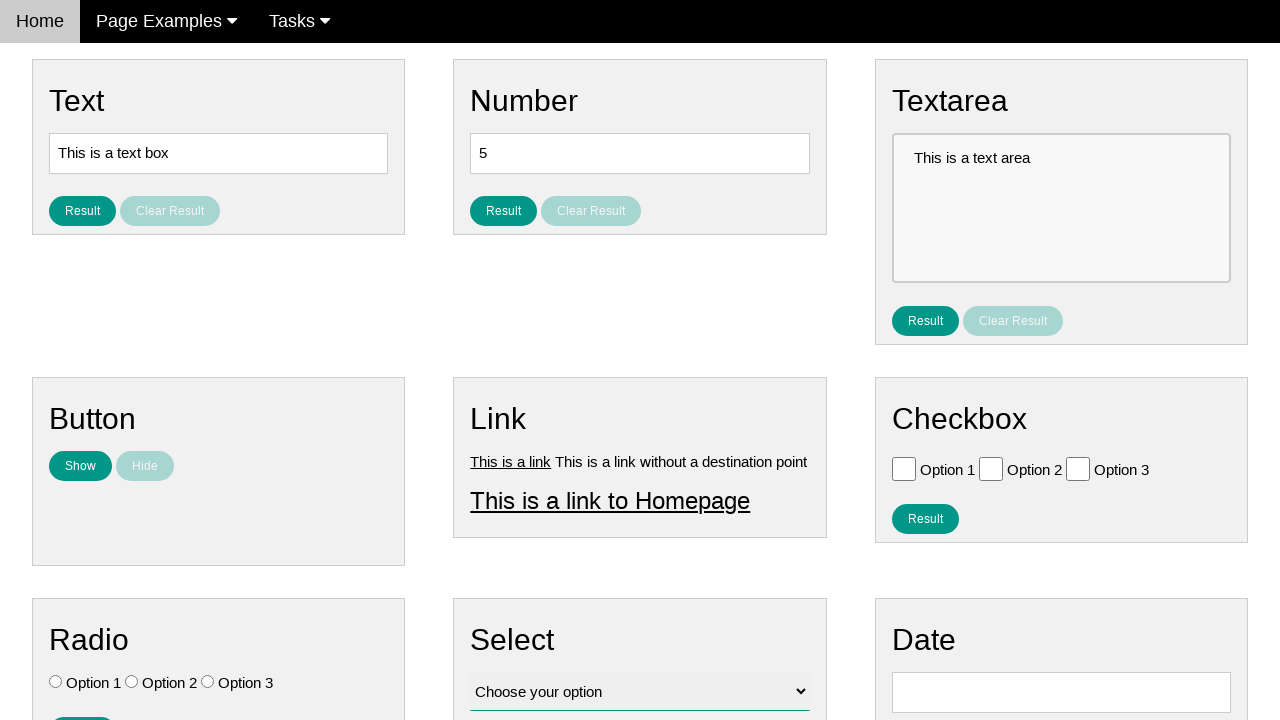

Clicked date input field to open calendar widget at (1061, 692) on #vfb-8
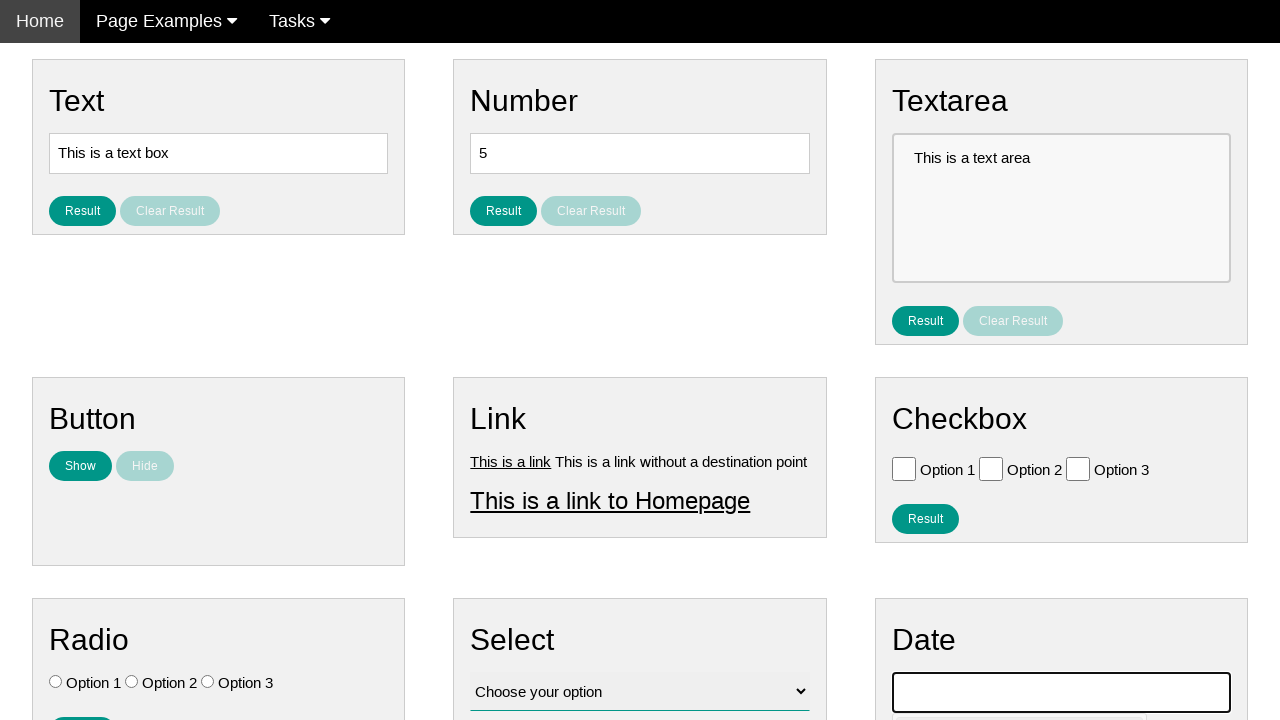

Datepicker calendar appeared
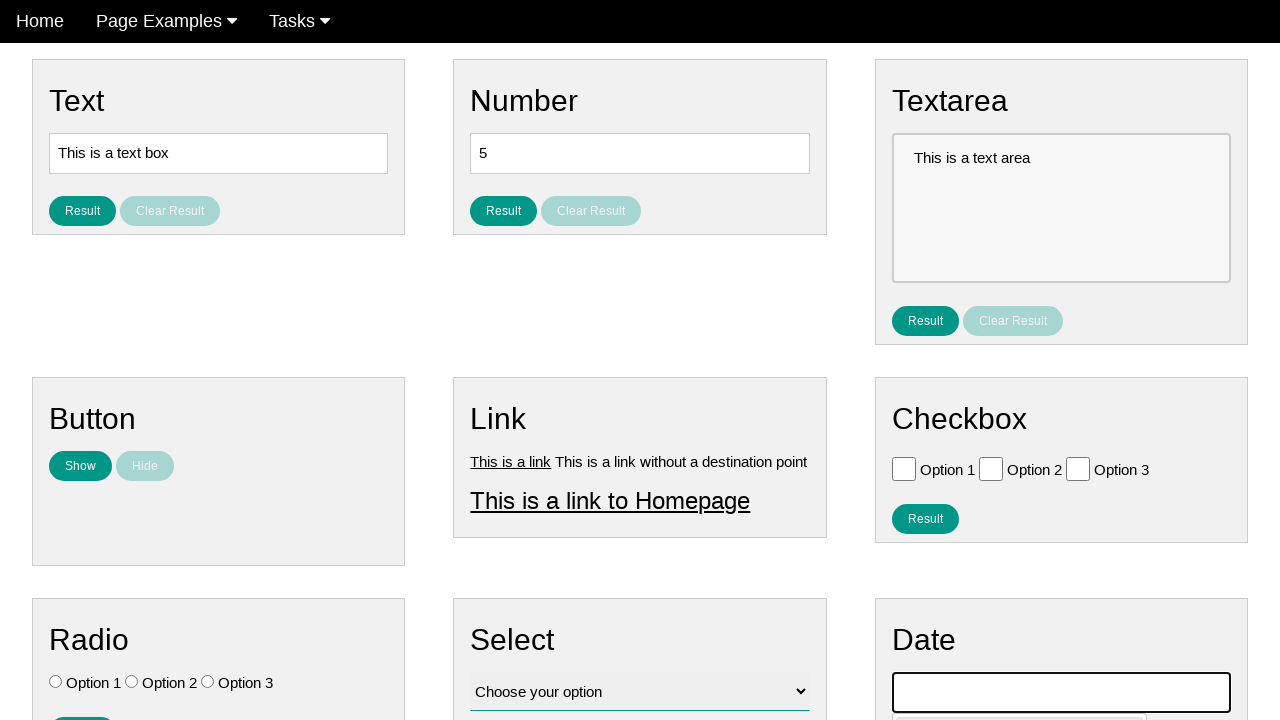

Clicked previous month button (iteration 1/10) at (912, 408) on #ui-datepicker-div .ui-datepicker-prev
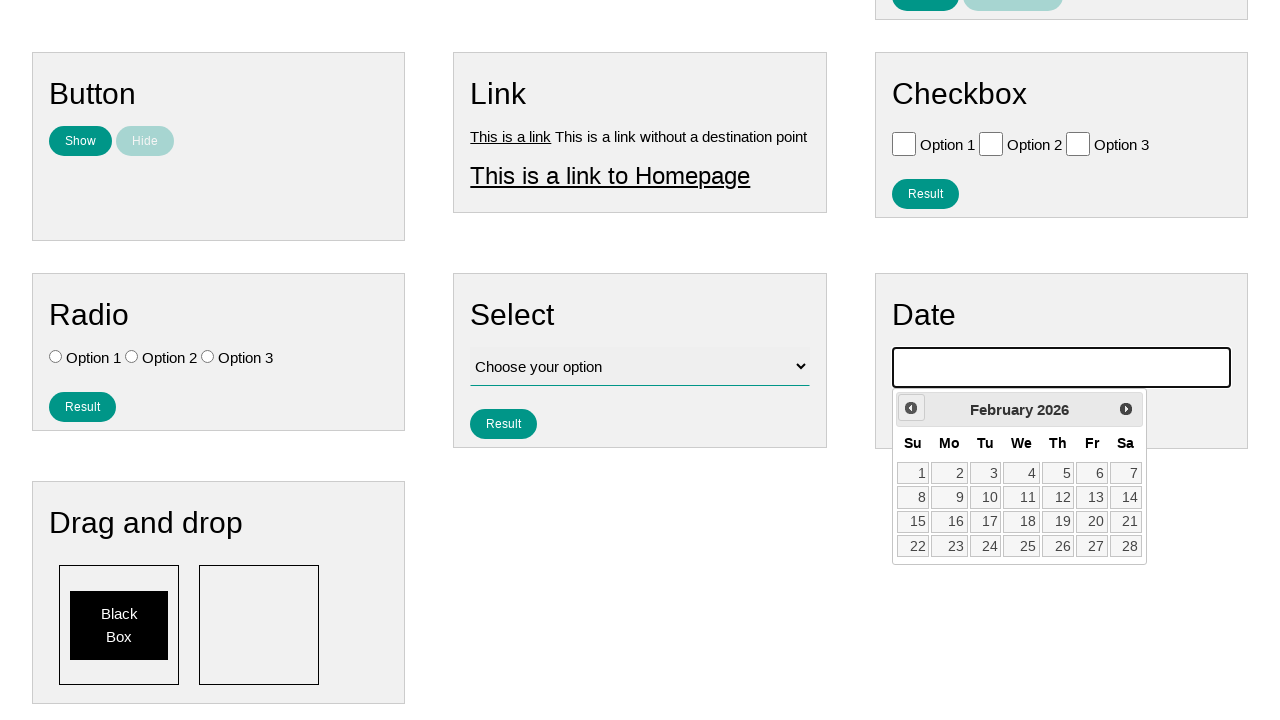

Clicked previous month button (iteration 2/10) at (911, 408) on #ui-datepicker-div .ui-datepicker-prev
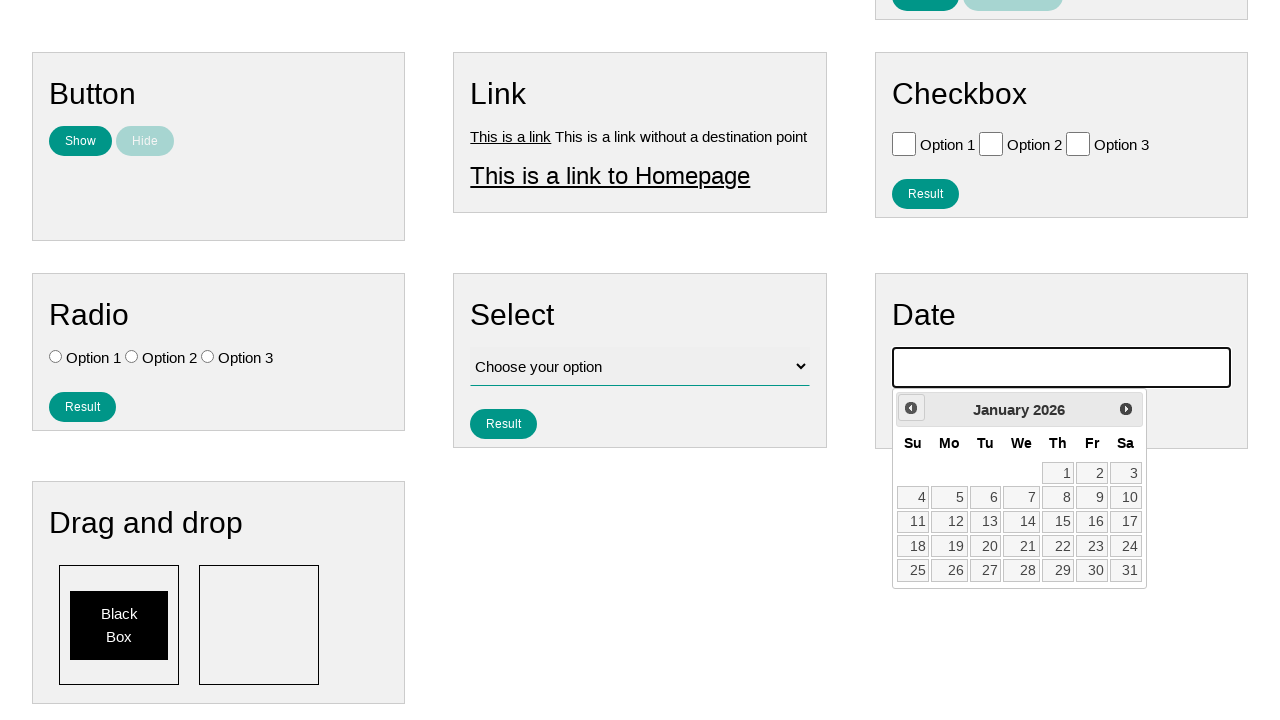

Clicked previous month button (iteration 3/10) at (911, 408) on #ui-datepicker-div .ui-datepicker-prev
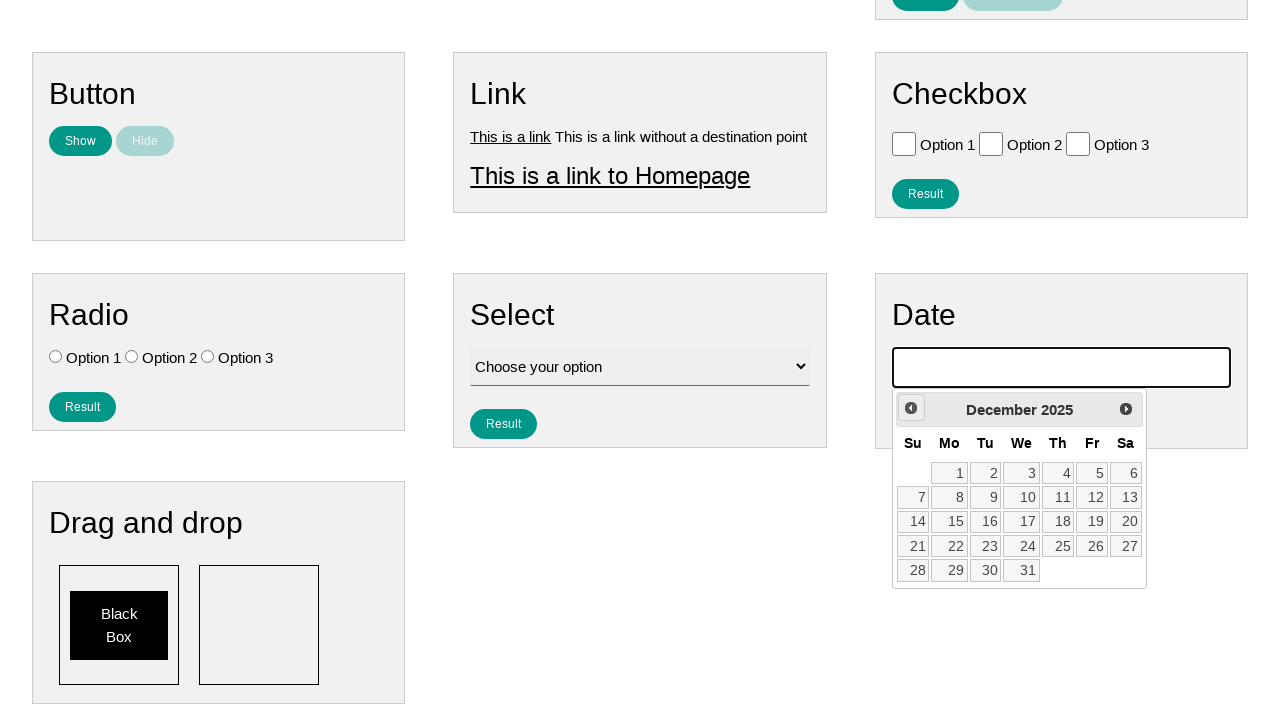

Clicked previous month button (iteration 4/10) at (911, 408) on #ui-datepicker-div .ui-datepicker-prev
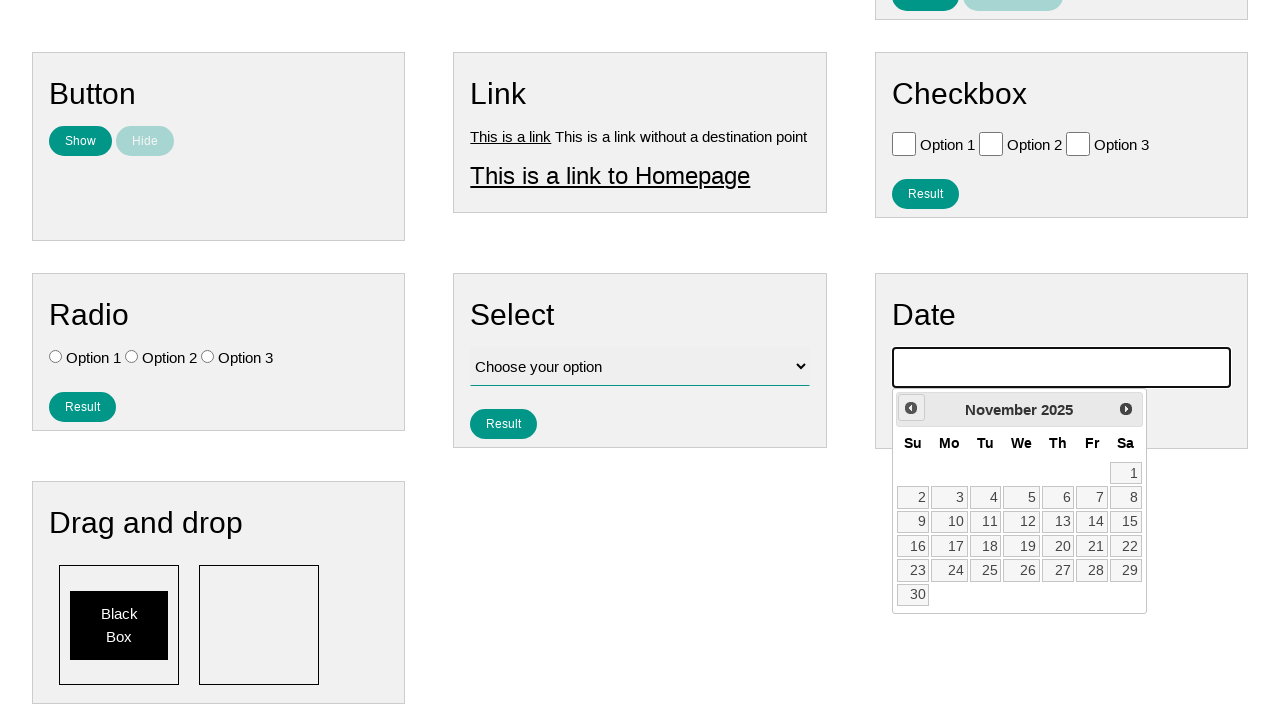

Clicked previous month button (iteration 5/10) at (911, 408) on #ui-datepicker-div .ui-datepicker-prev
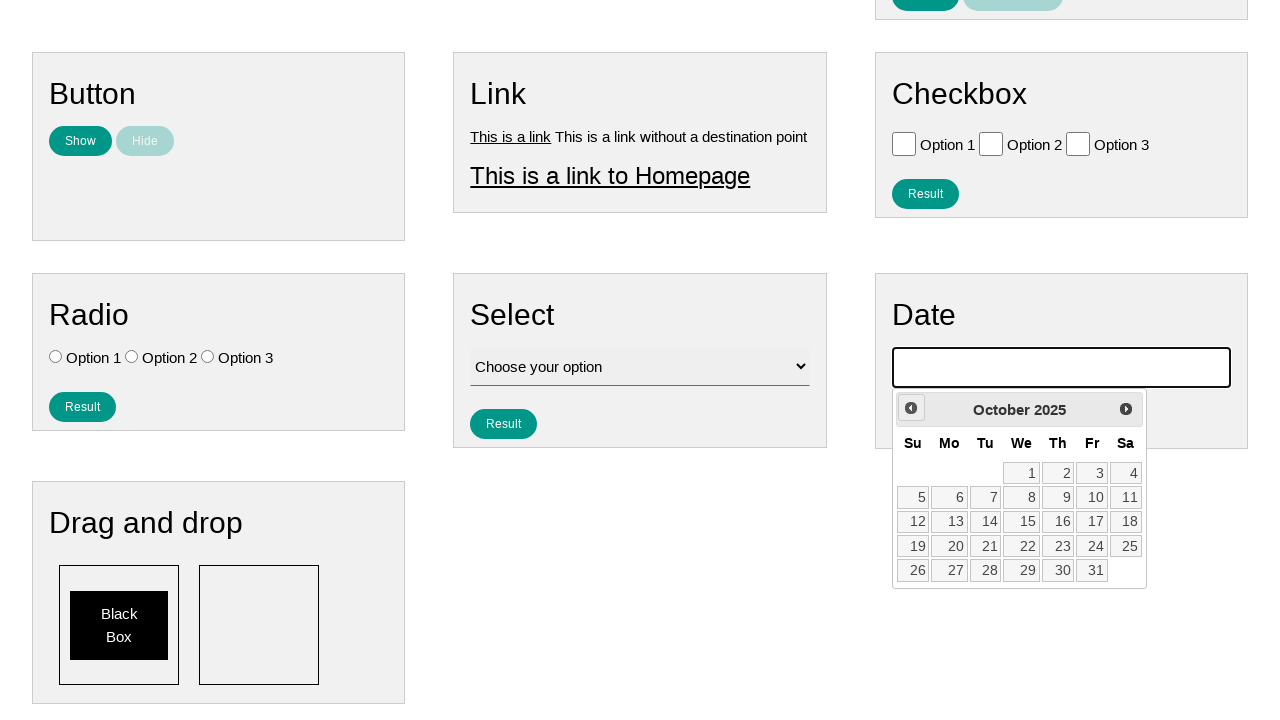

Clicked previous month button (iteration 6/10) at (911, 408) on #ui-datepicker-div .ui-datepicker-prev
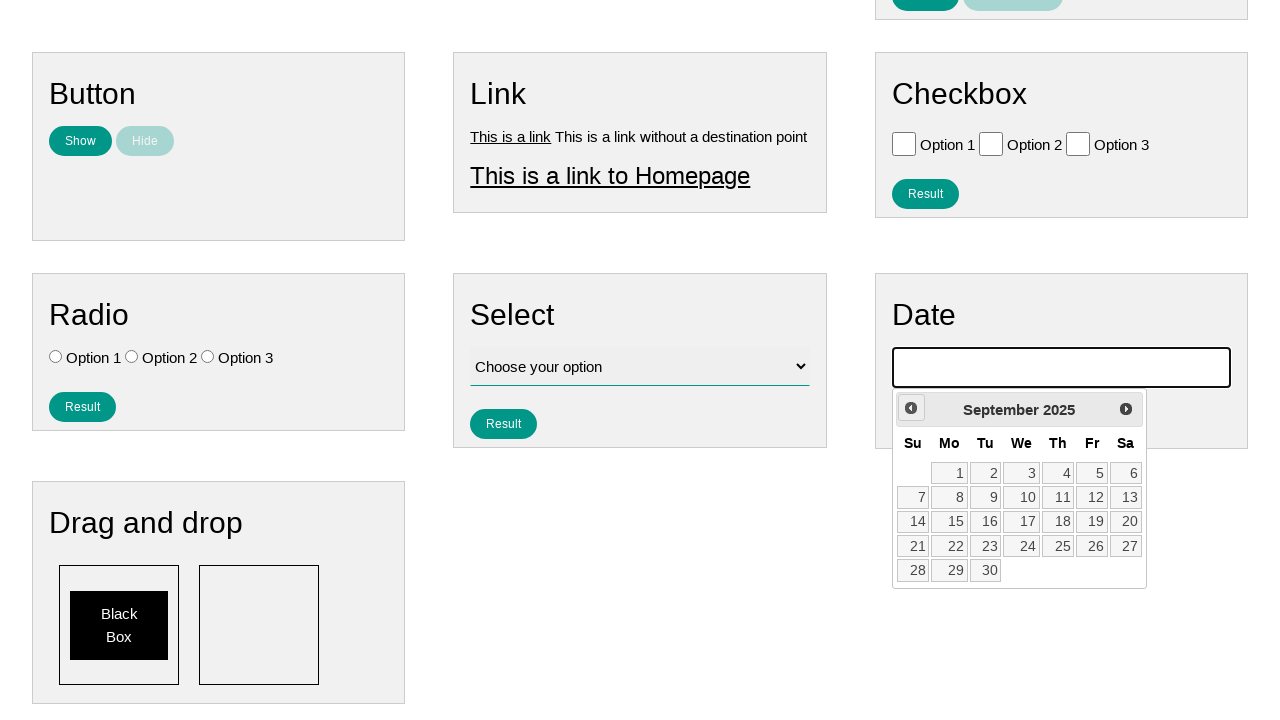

Clicked previous month button (iteration 7/10) at (911, 408) on #ui-datepicker-div .ui-datepicker-prev
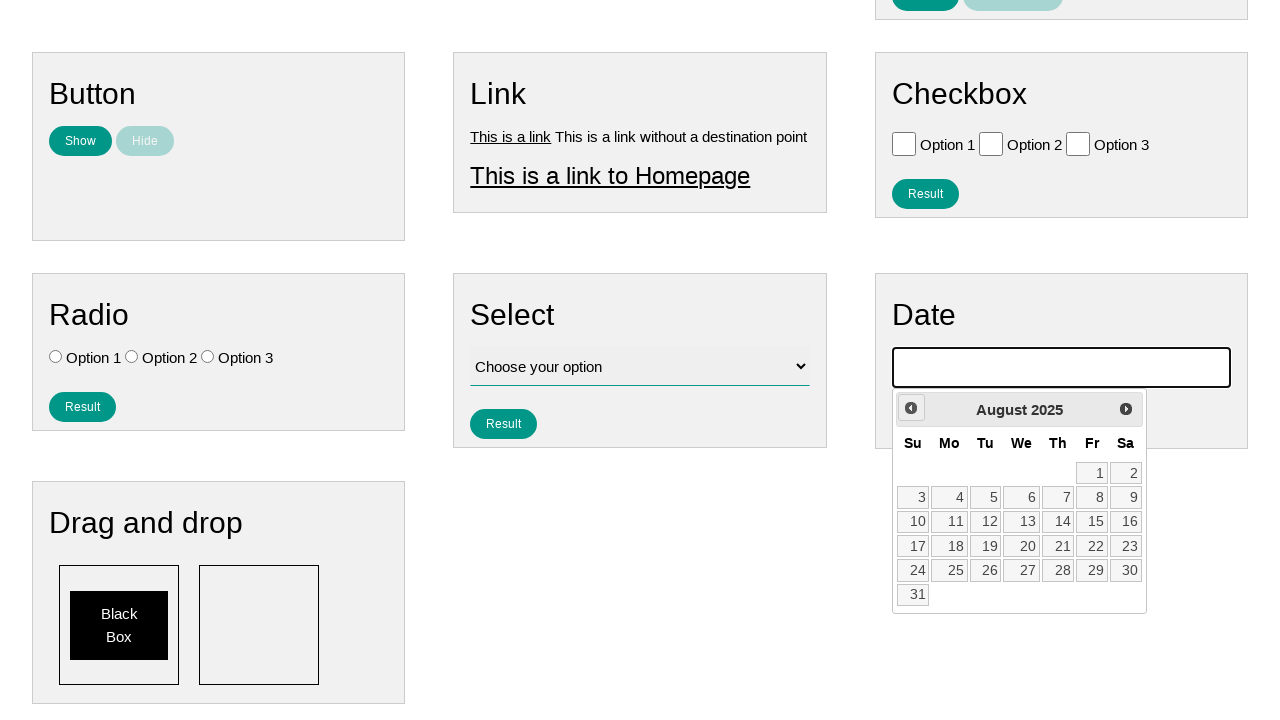

Clicked previous month button (iteration 8/10) at (911, 408) on #ui-datepicker-div .ui-datepicker-prev
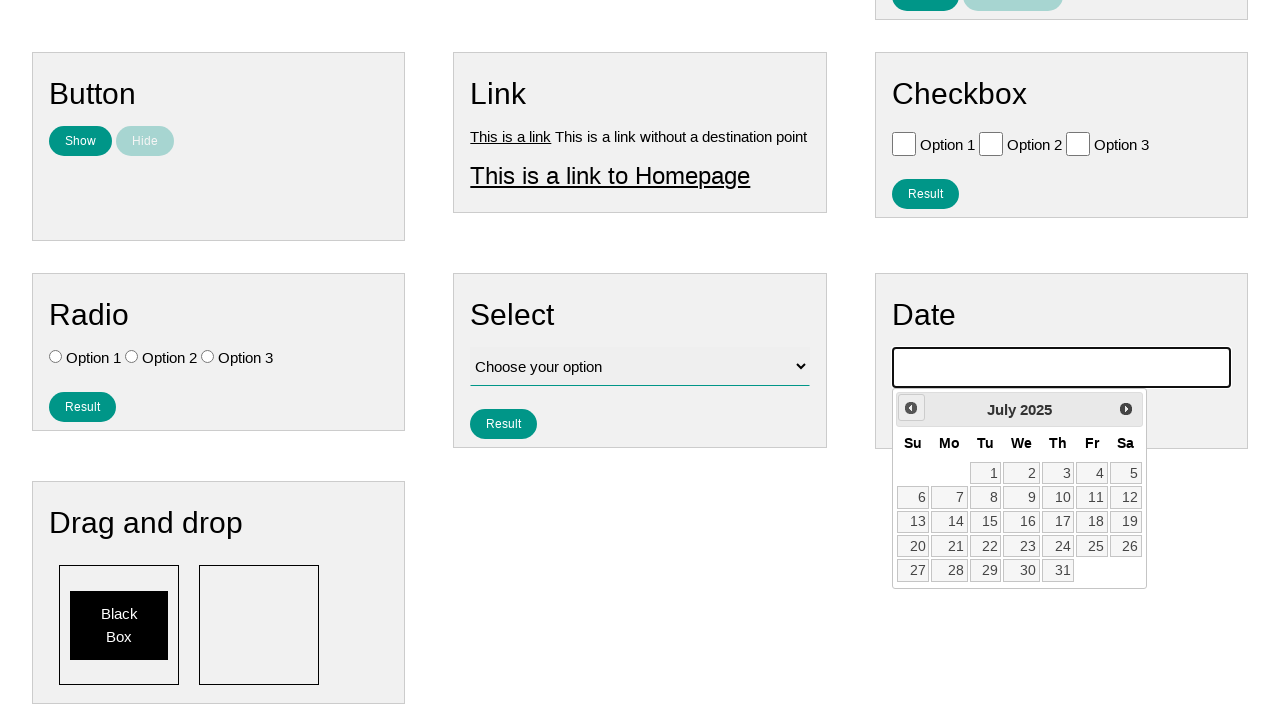

Clicked previous month button (iteration 9/10) at (911, 408) on #ui-datepicker-div .ui-datepicker-prev
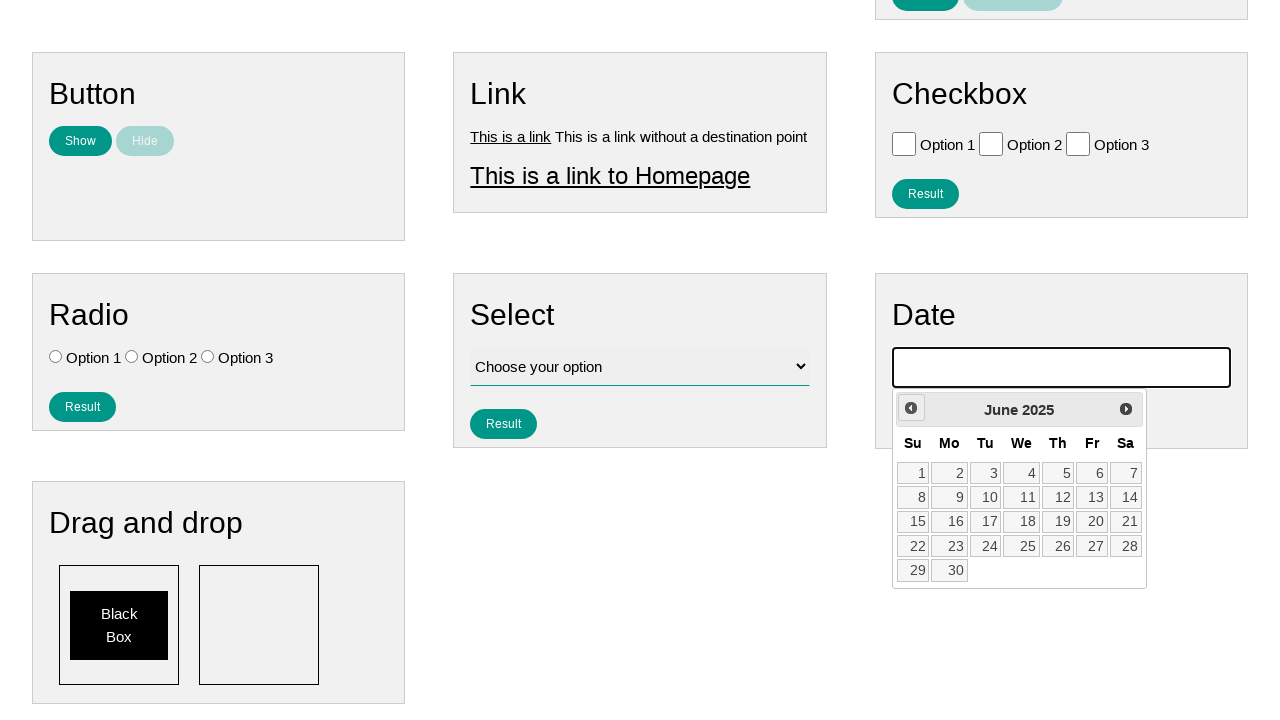

Clicked previous month button (iteration 10/10) at (911, 408) on #ui-datepicker-div .ui-datepicker-prev
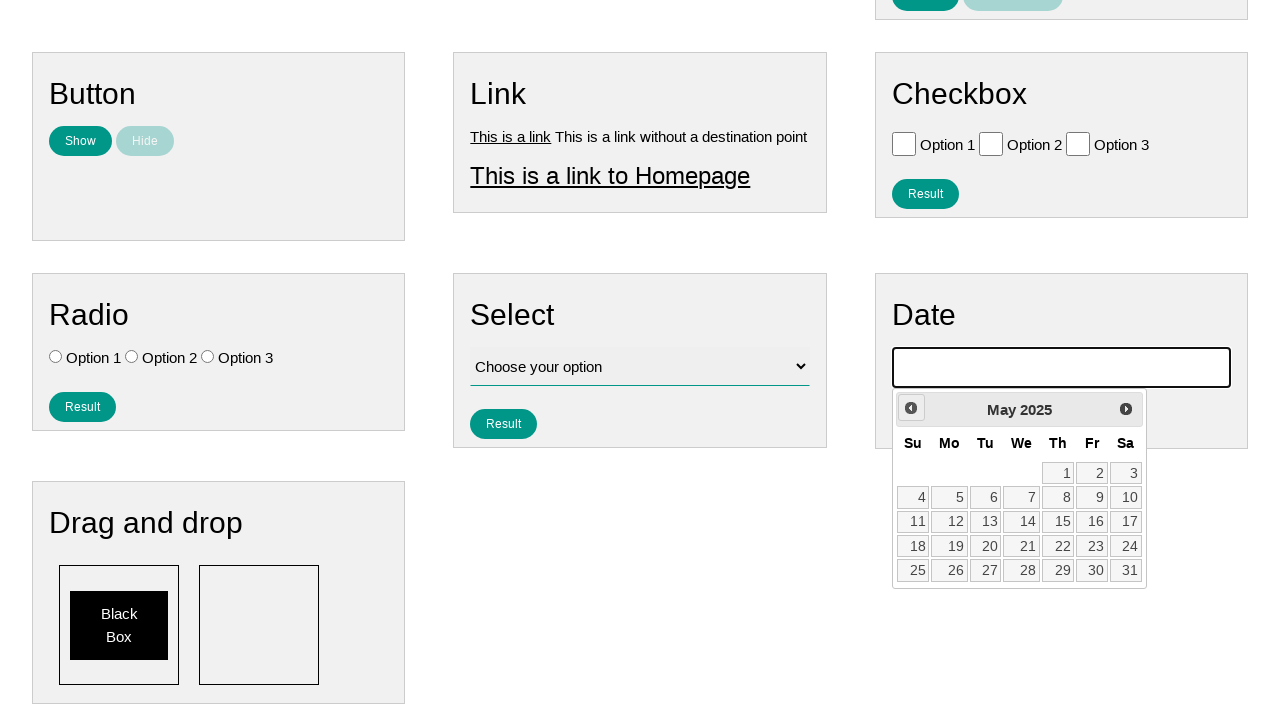

Selected the 15th day from the calendar at (1058, 522) on #ui-datepicker-div >> xpath=//a[text()='15']
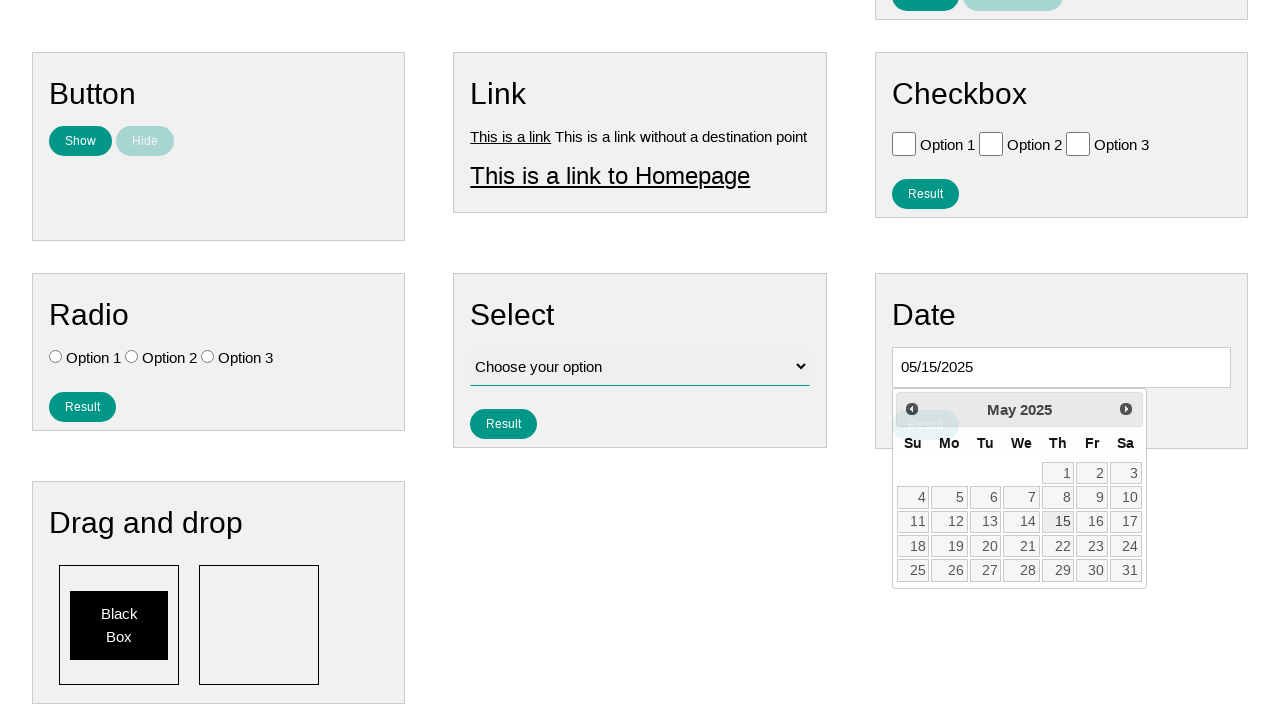

Cleared the date field on #vfb-8
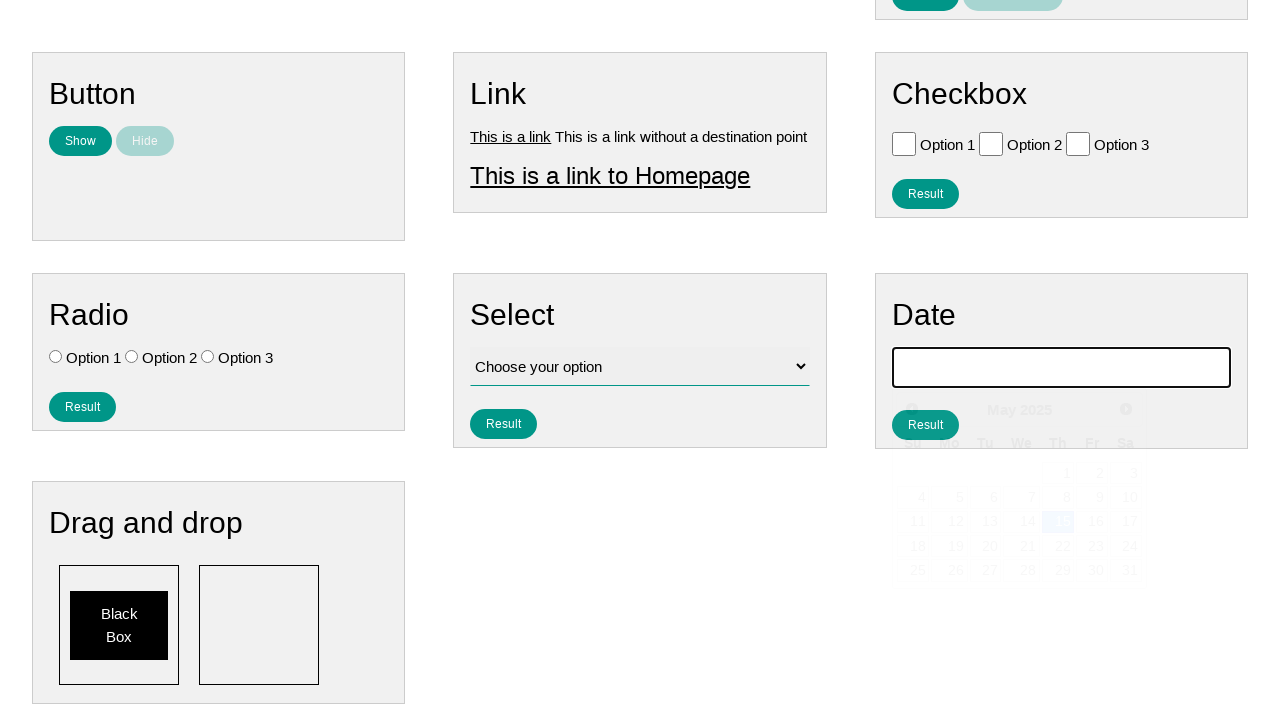

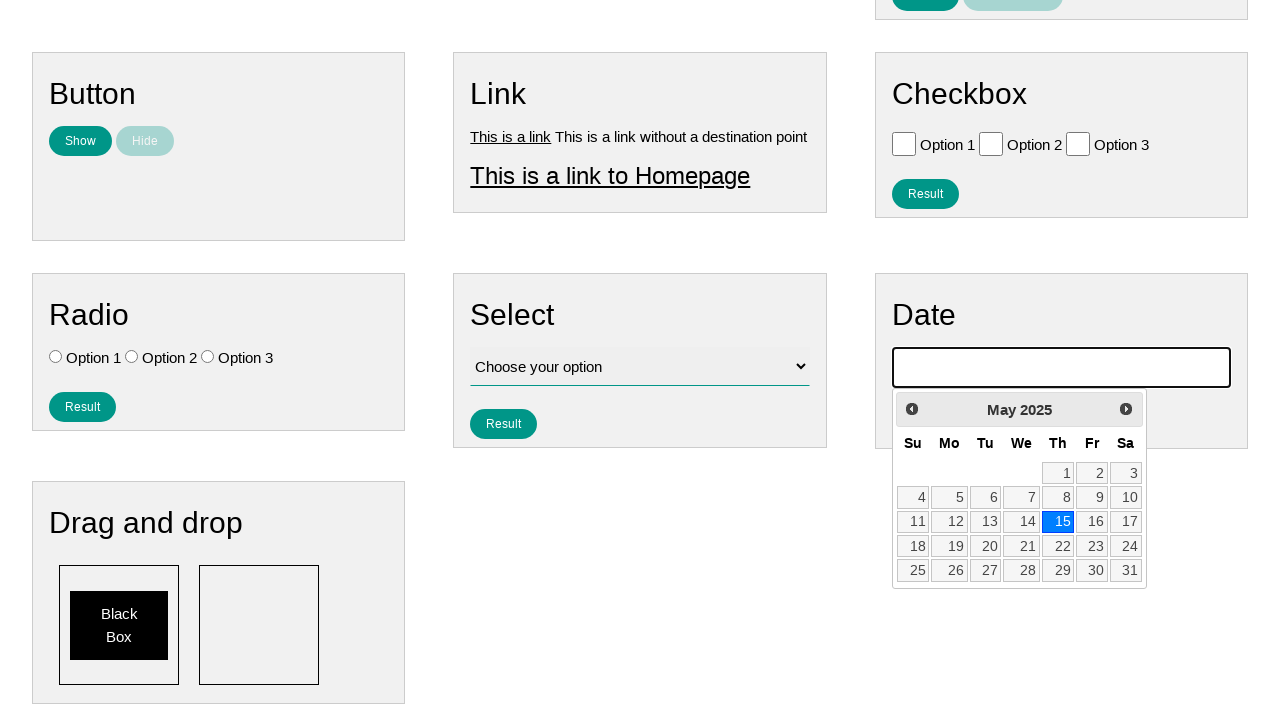